Tests navigation from the FAQ page to the Menu page by clicking the menu link and verifying the URL changes correctly

Starting URL: https://njit-final-group-project.vercel.app/faq

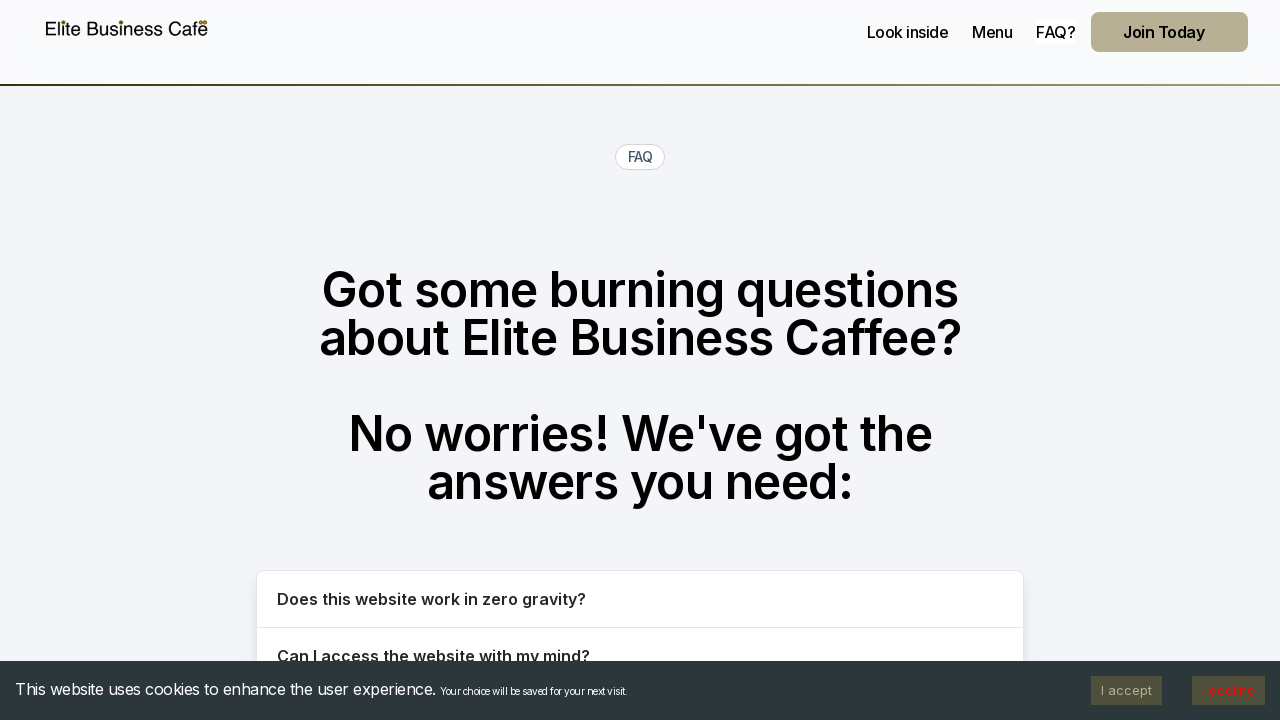

Clicked on the Menu link at (992, 32) on a[href='/menu']
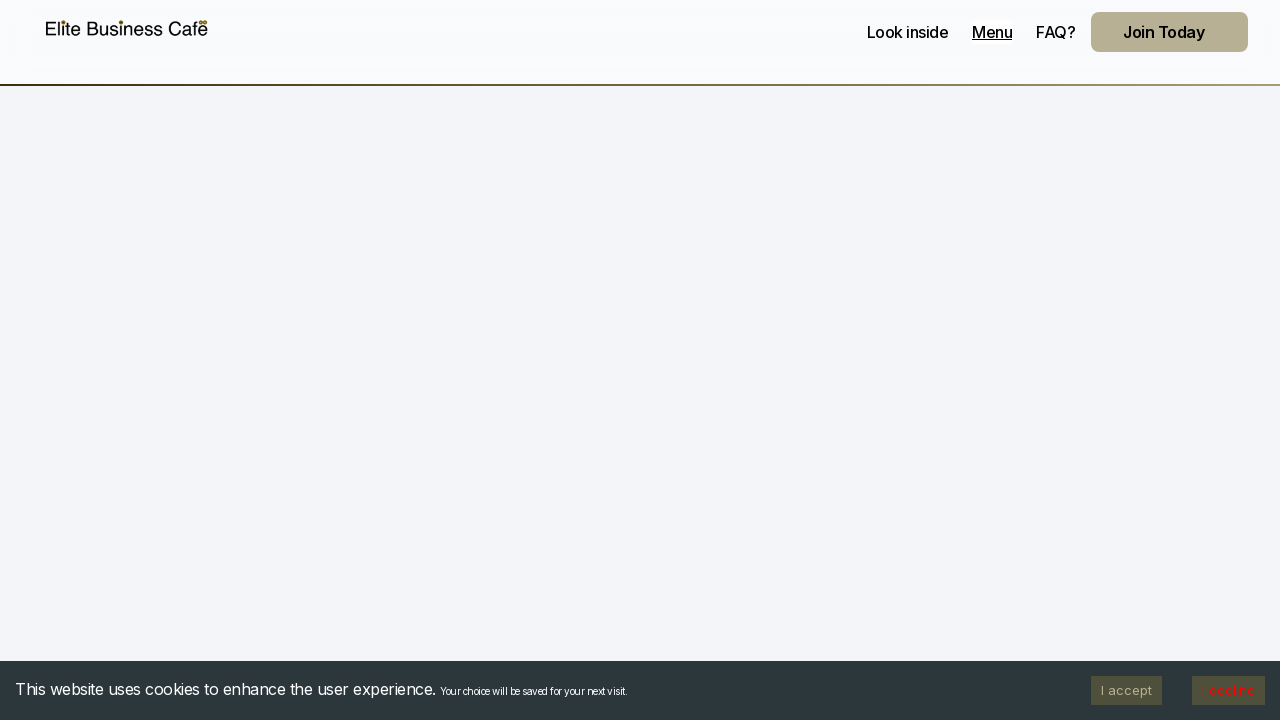

Navigation to Menu page completed and URL verified
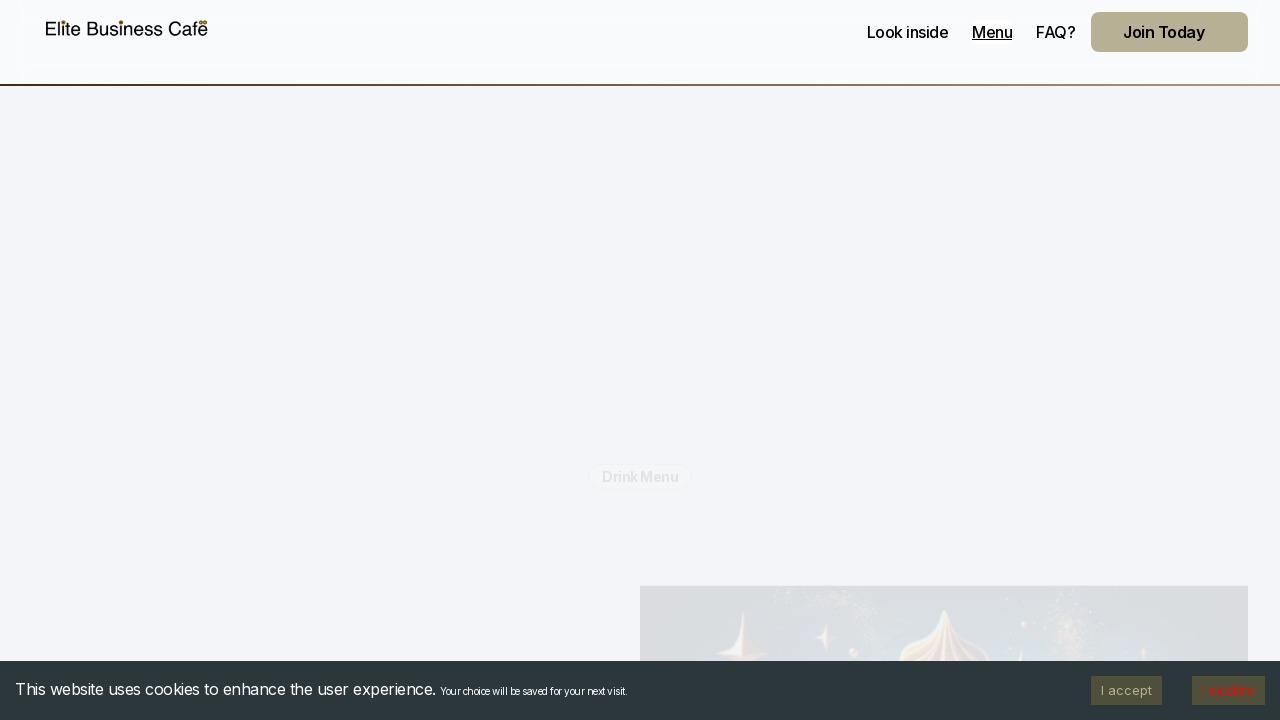

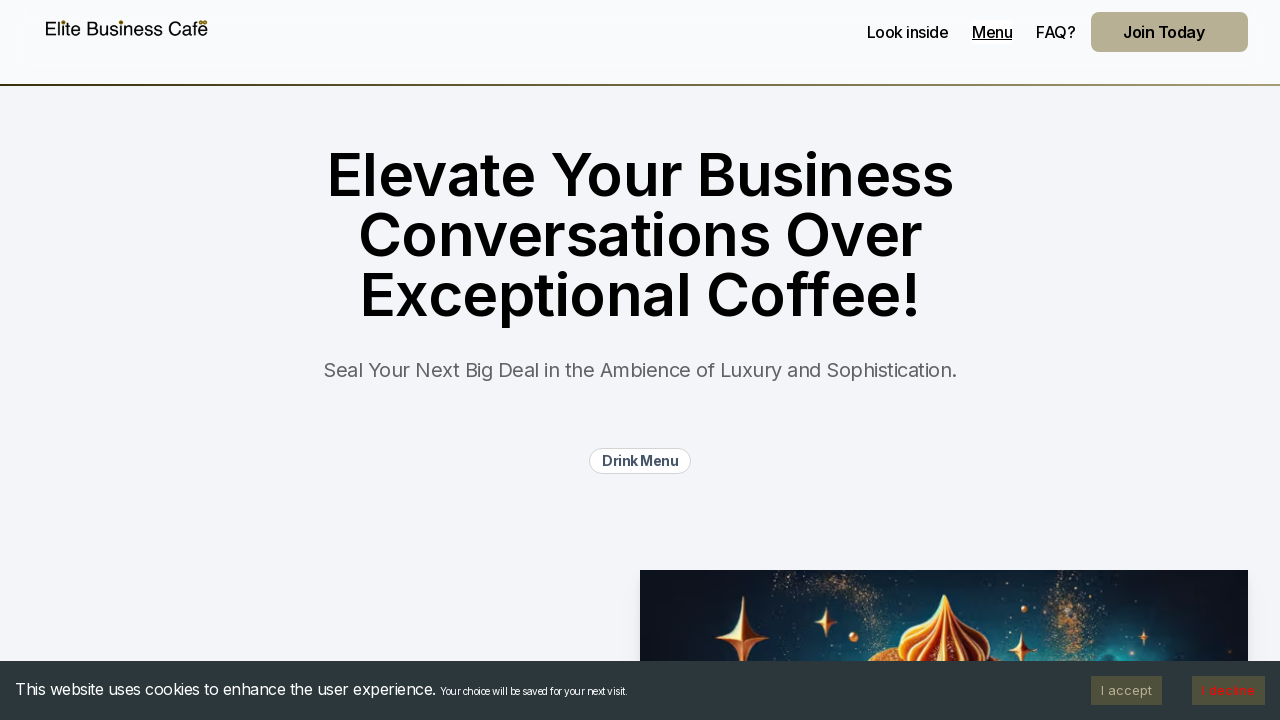